Tests confirm dialog by dismissing it first then accepting it, verifying the result text changes accordingly

Starting URL: https://demoqa.com/elements

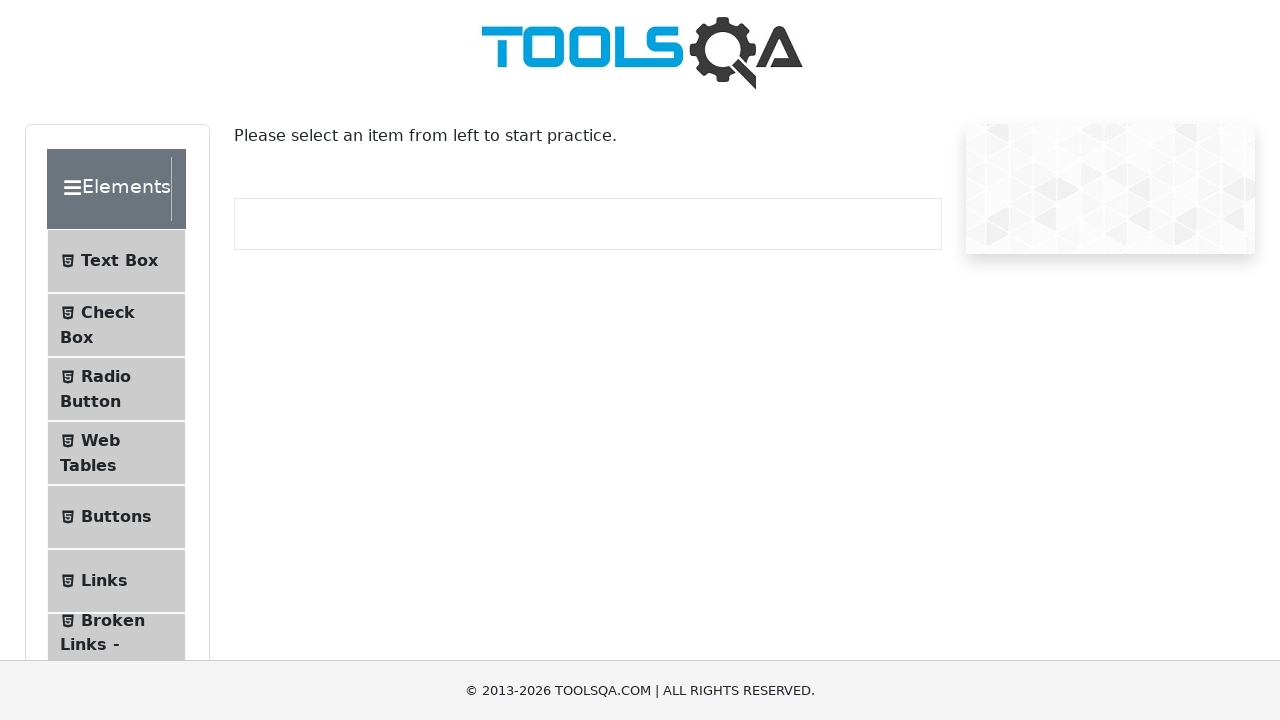

Clicked on 'Alerts, Frame & Windows' section at (107, 360) on internal:text="Alerts, Frame & Windows"i
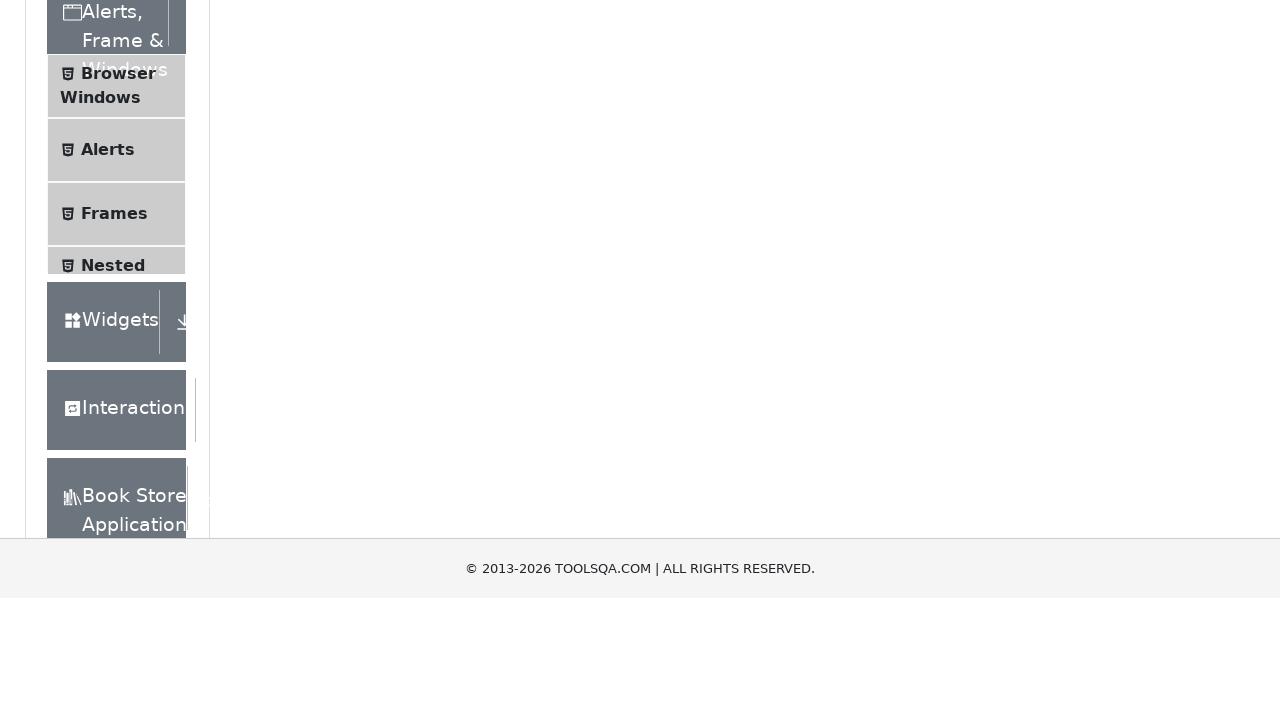

Clicked on 'Alerts' menu item at (116, 272) on li >> internal:has-text="Alerts"i
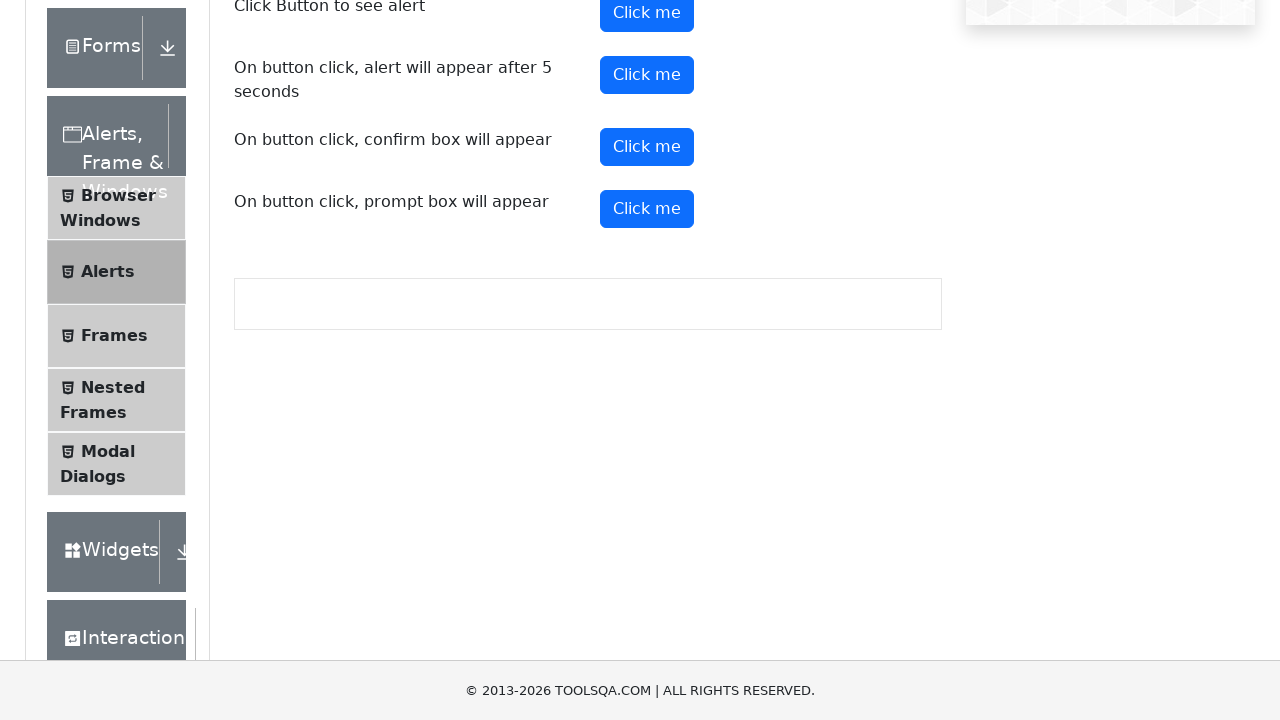

Set up dialog handler to dismiss the confirm dialog
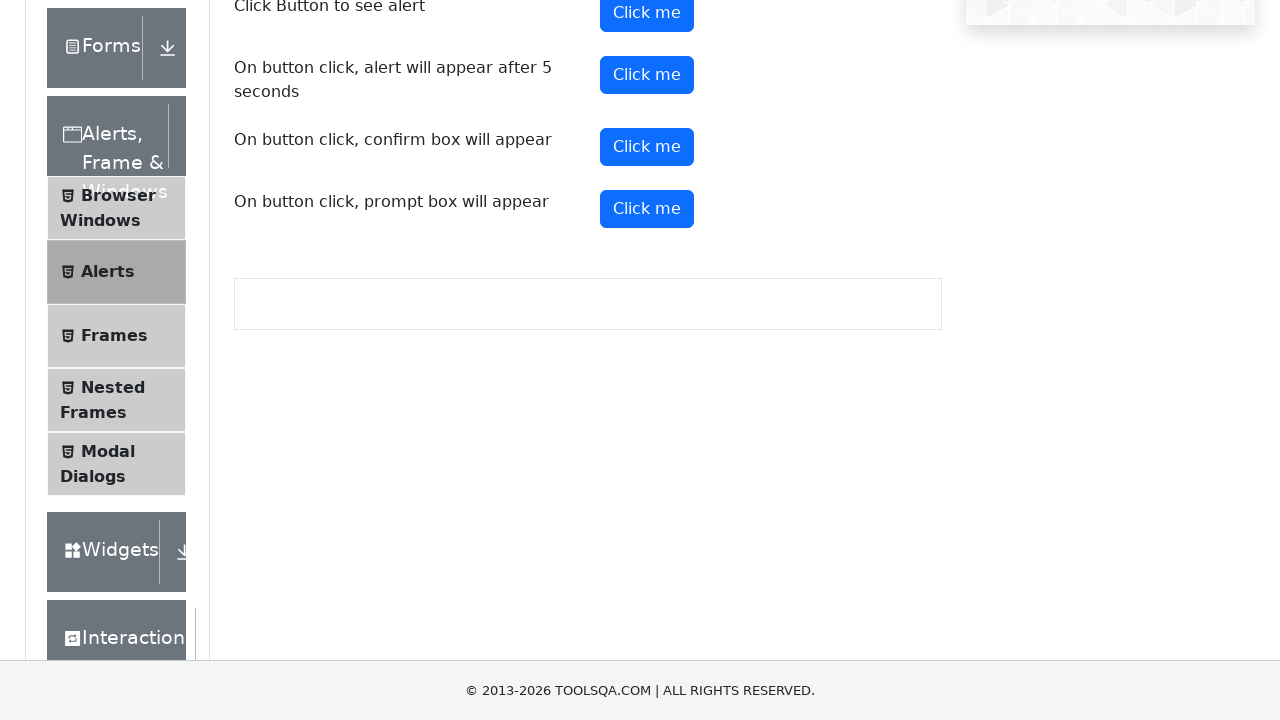

Clicked confirm button to trigger dialog at (647, 147) on #confirmButton
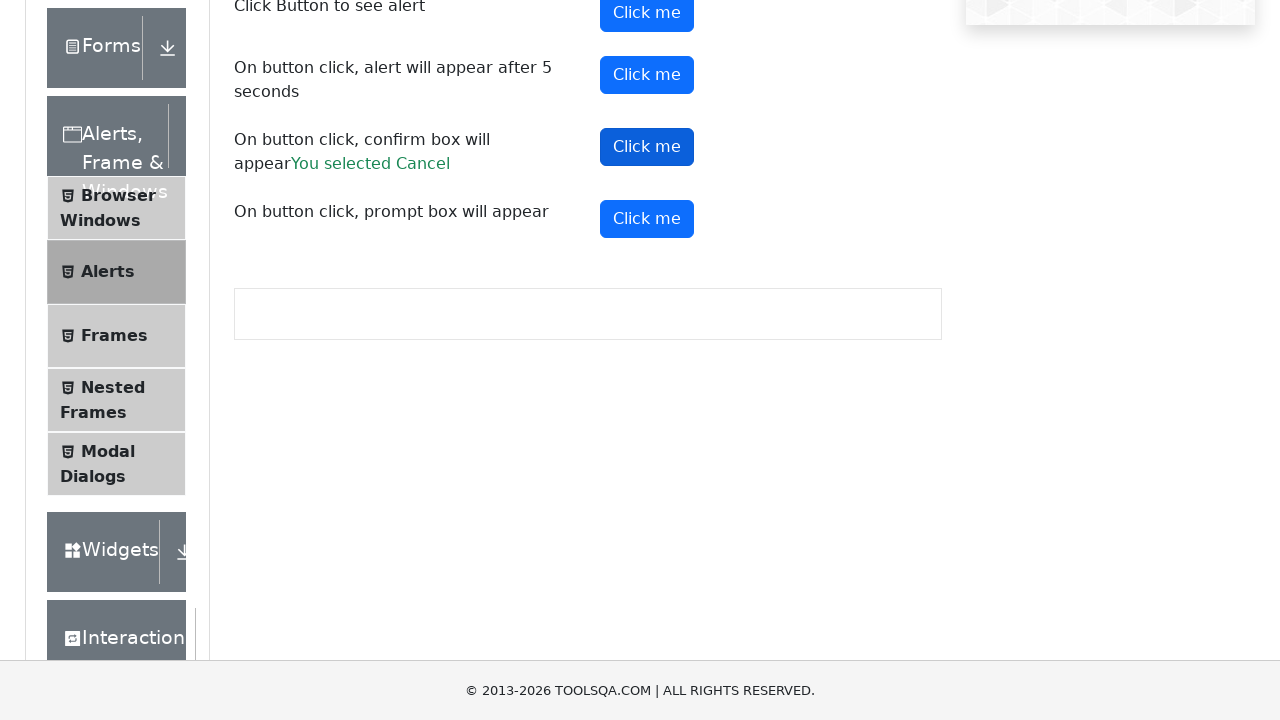

Verified result text shows 'You selected Cancel' after dismissing dialog
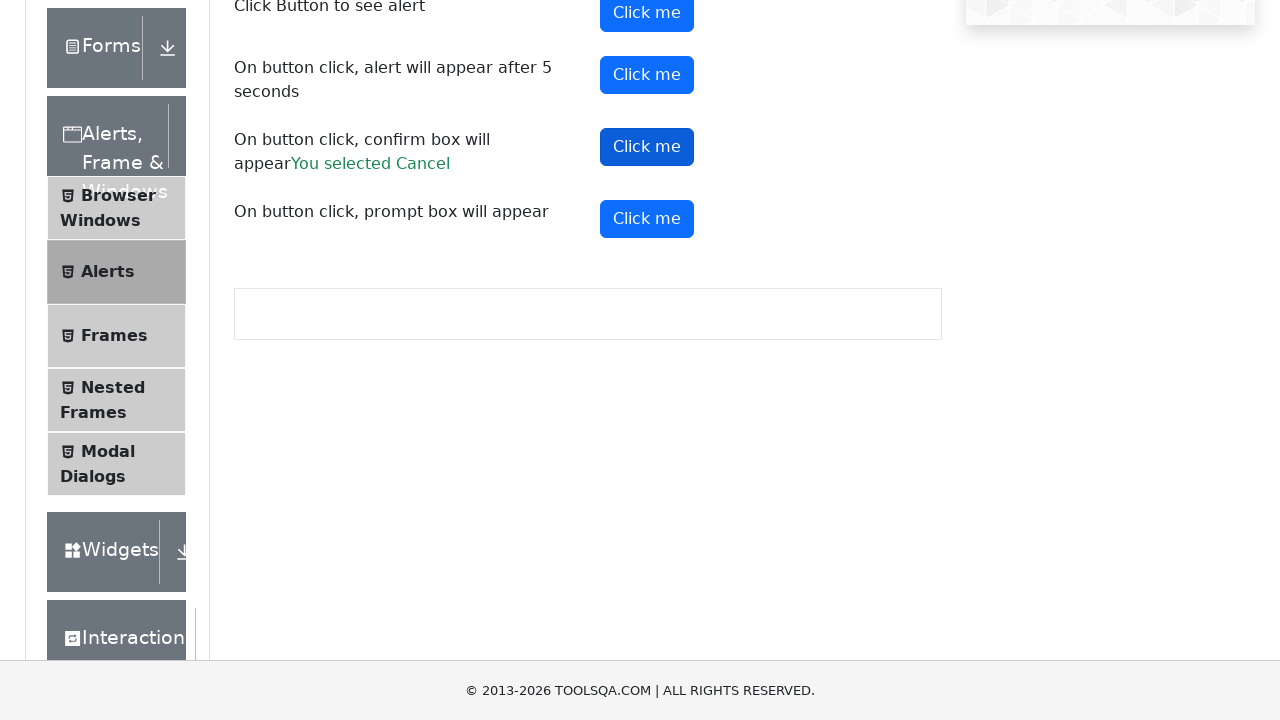

Set up dialog handler to accept the confirm dialog
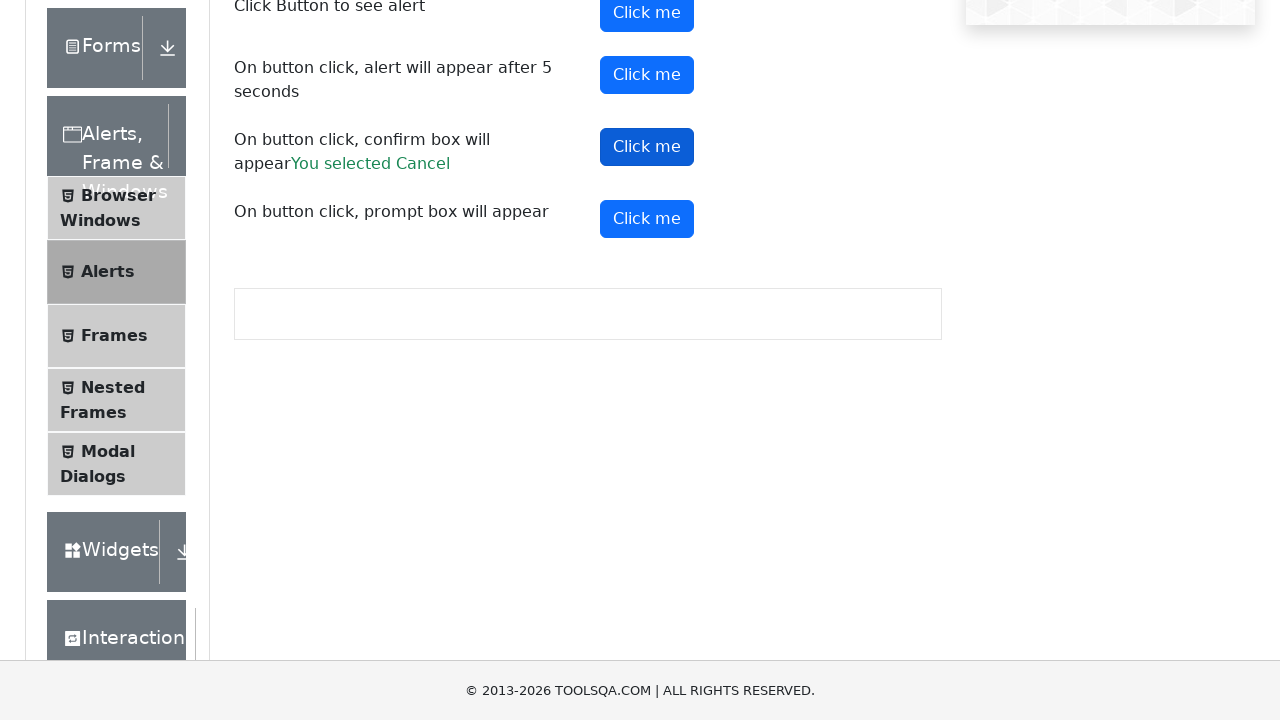

Clicked confirm button to trigger dialog at (647, 147) on #confirmButton
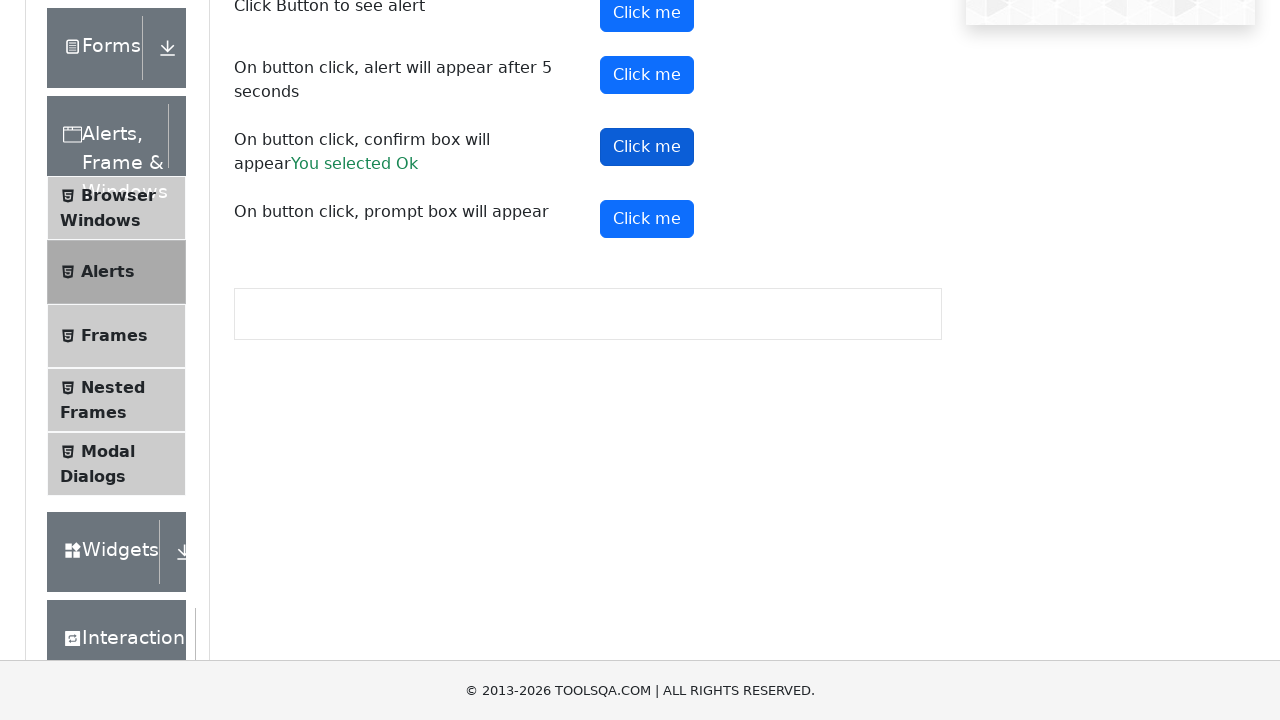

Verified result text shows 'You selected Ok' after accepting dialog
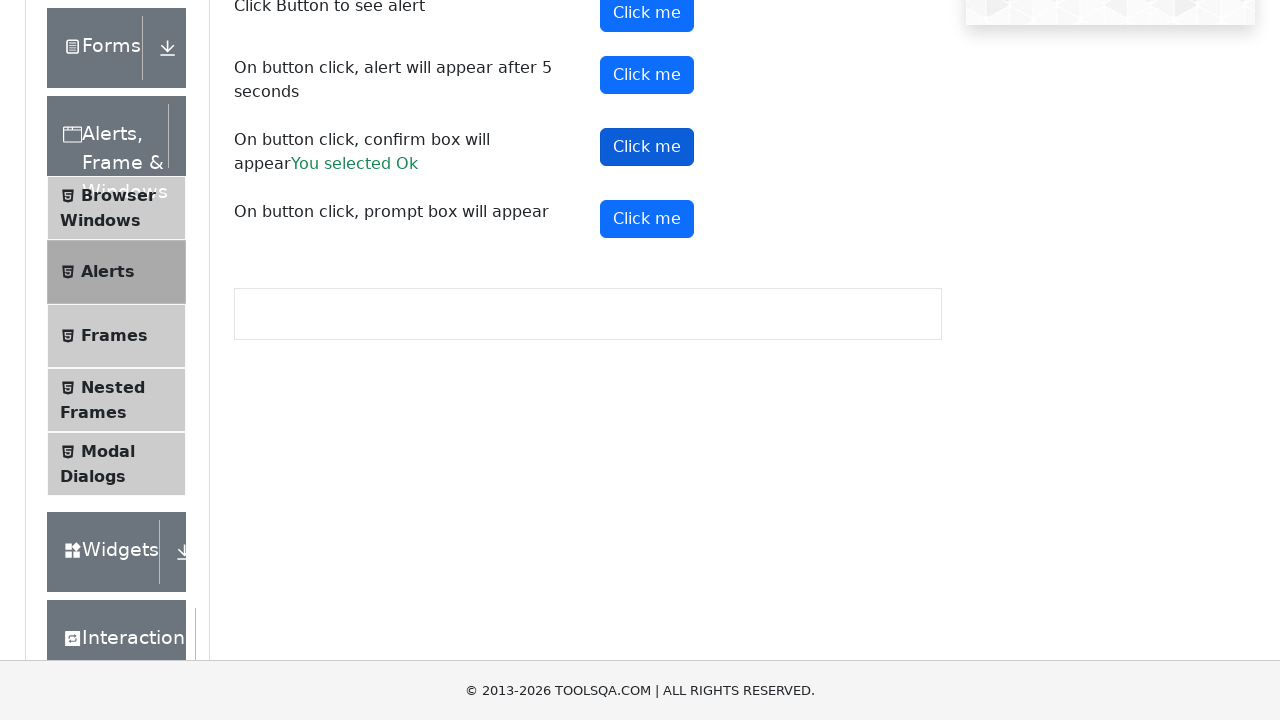

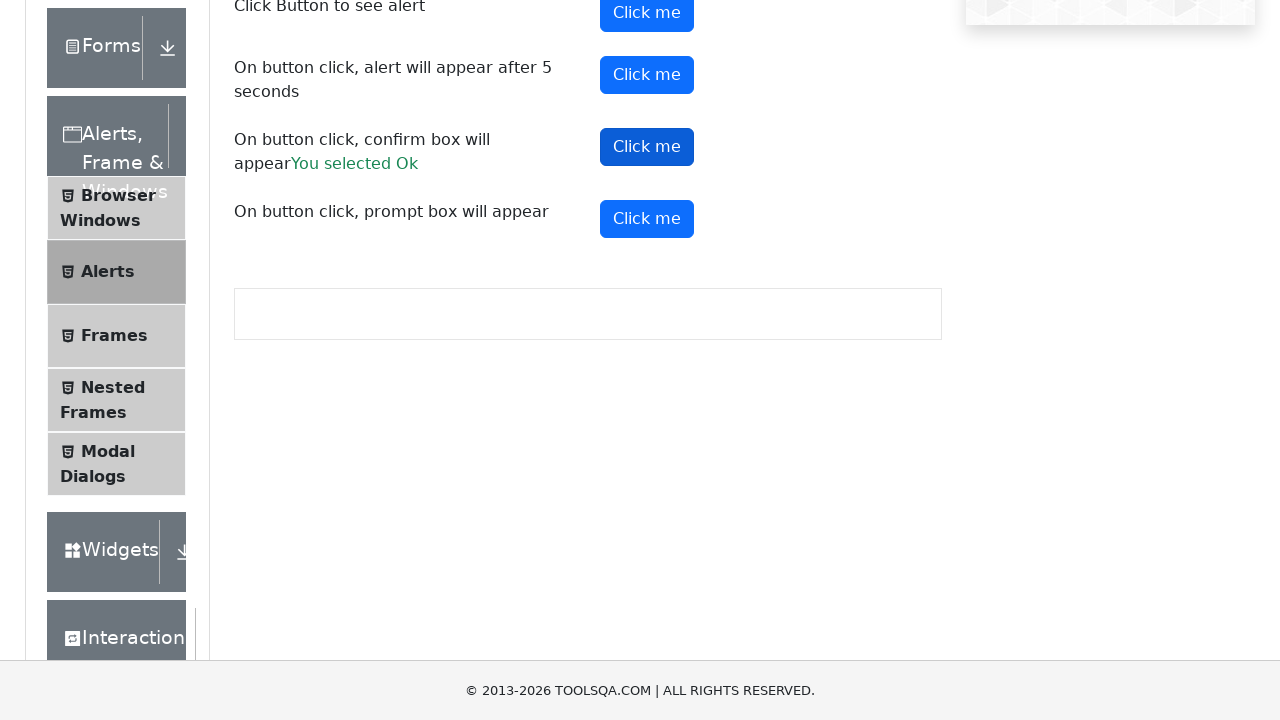